Navigates to a demo CRM page and retrieves the CSS property 'border-image-source' from the password input field to verify element styling.

Starting URL: https://demo.vtiger.com/vtigercrm/

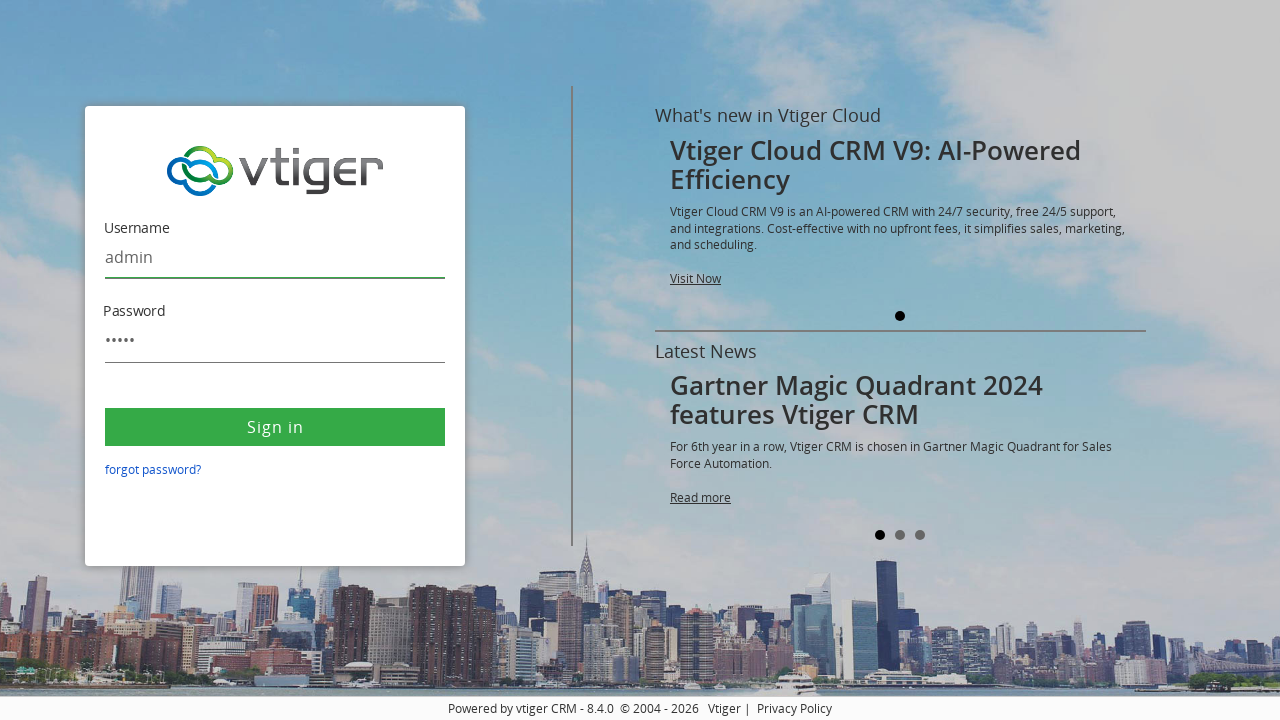

Located and waited for password input field to be present
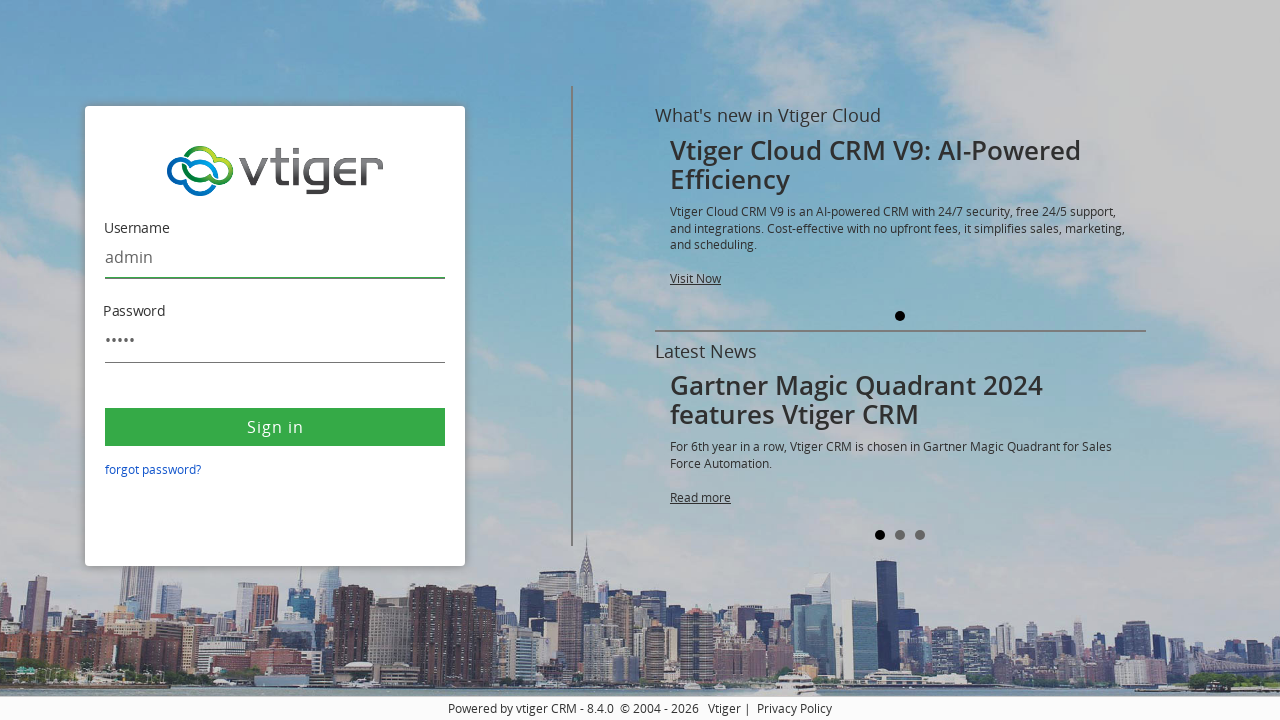

Retrieved CSS property 'border-image-source' from password input field
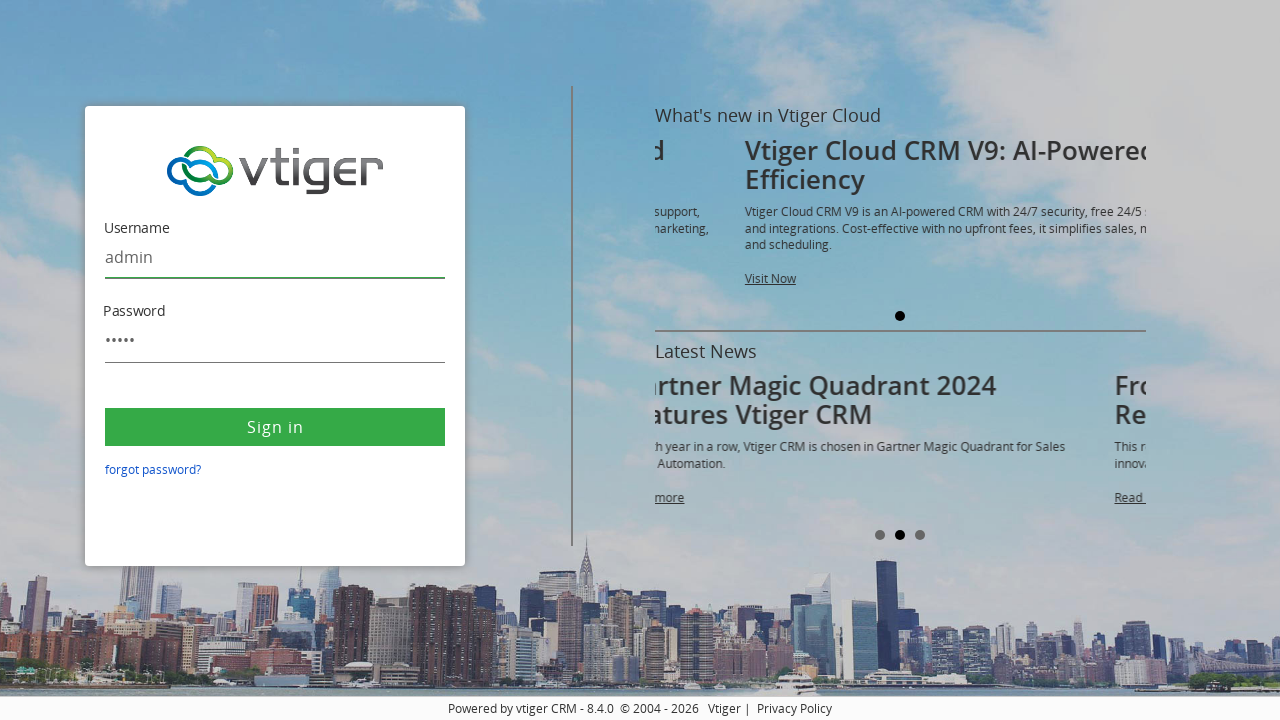

Printed border-image-source value: none
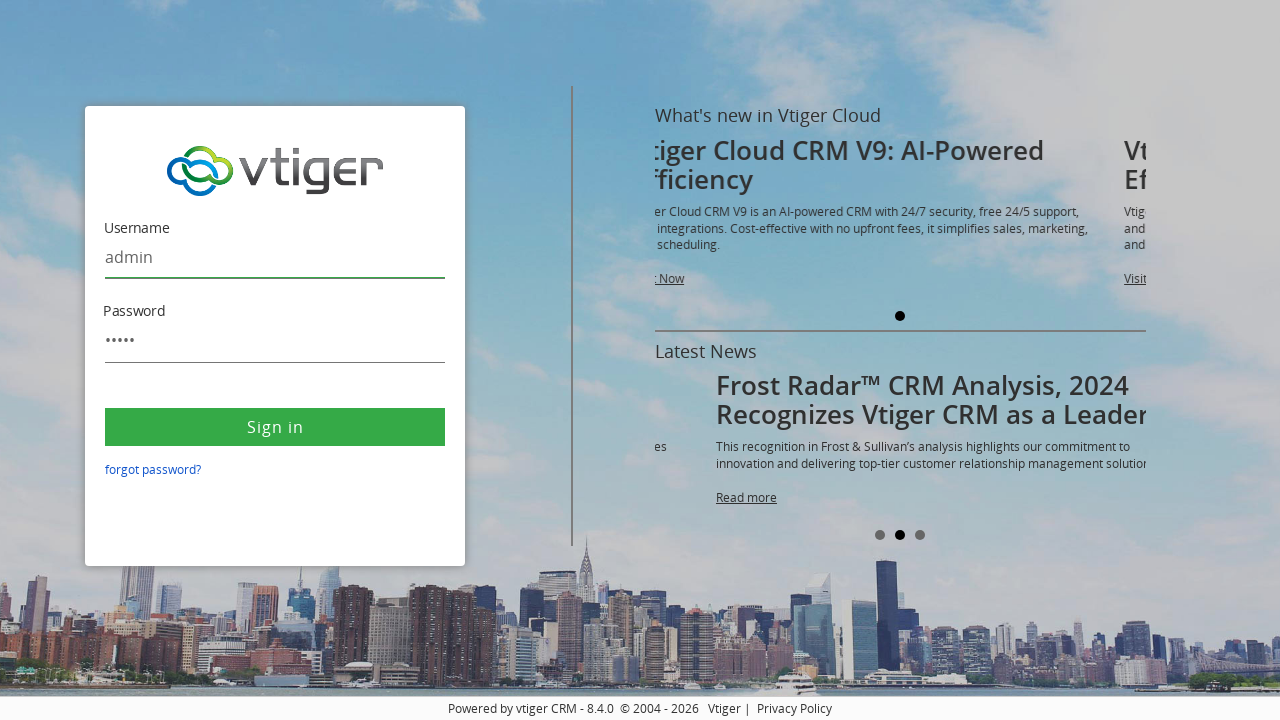

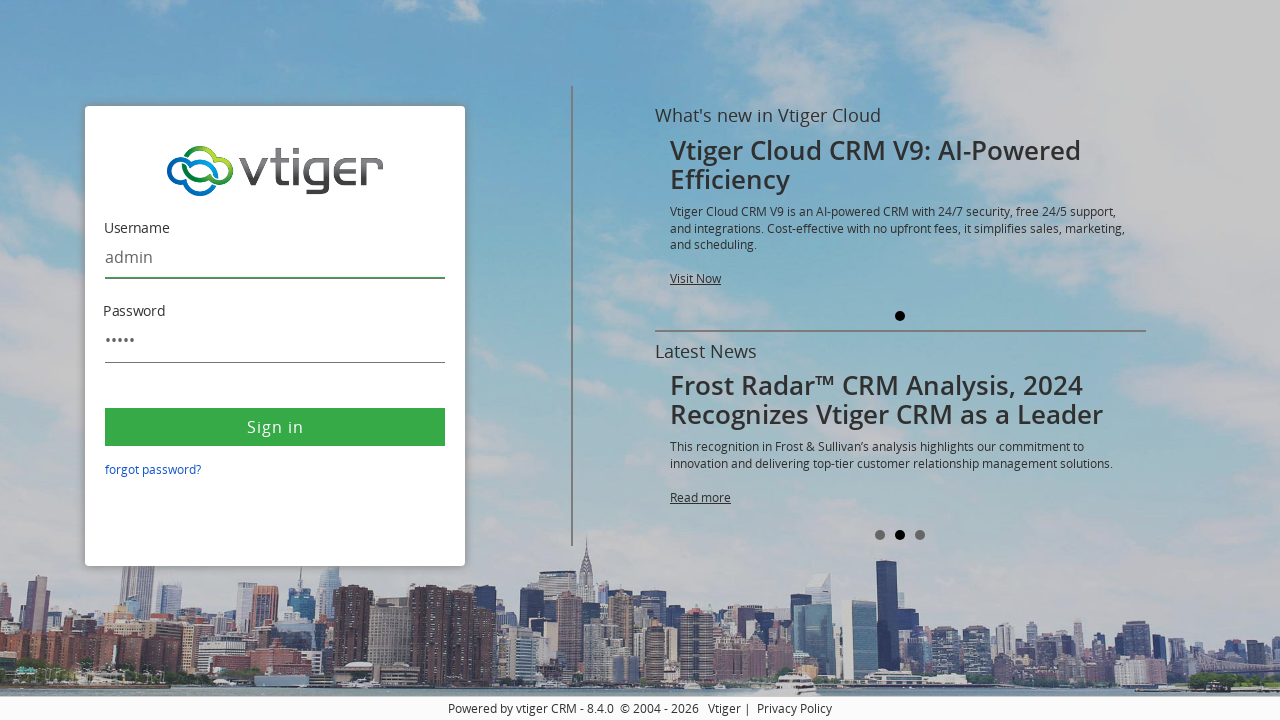